Tests adding todo items to the list by filling the input and pressing Enter for two items, then verifying they appear in the list.

Starting URL: https://demo.playwright.dev/todomvc

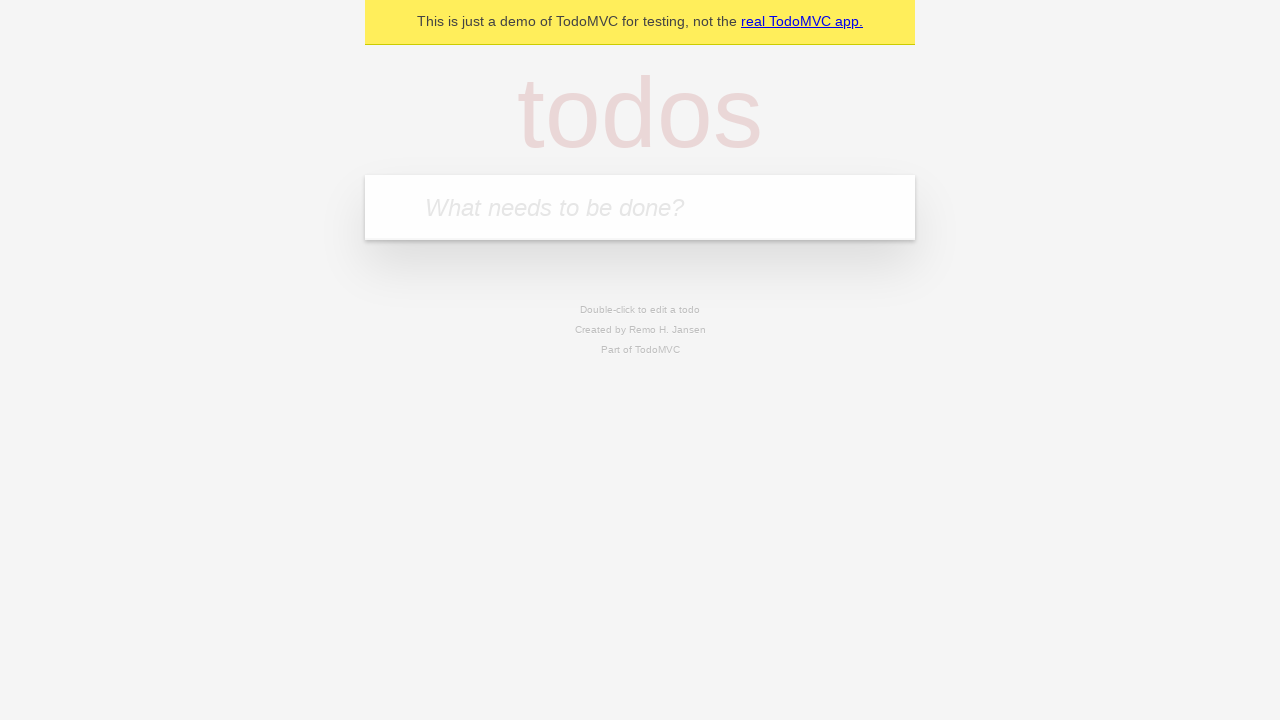

Filled todo input with 'buy some cheese' on internal:attr=[placeholder="What needs to be done?"i]
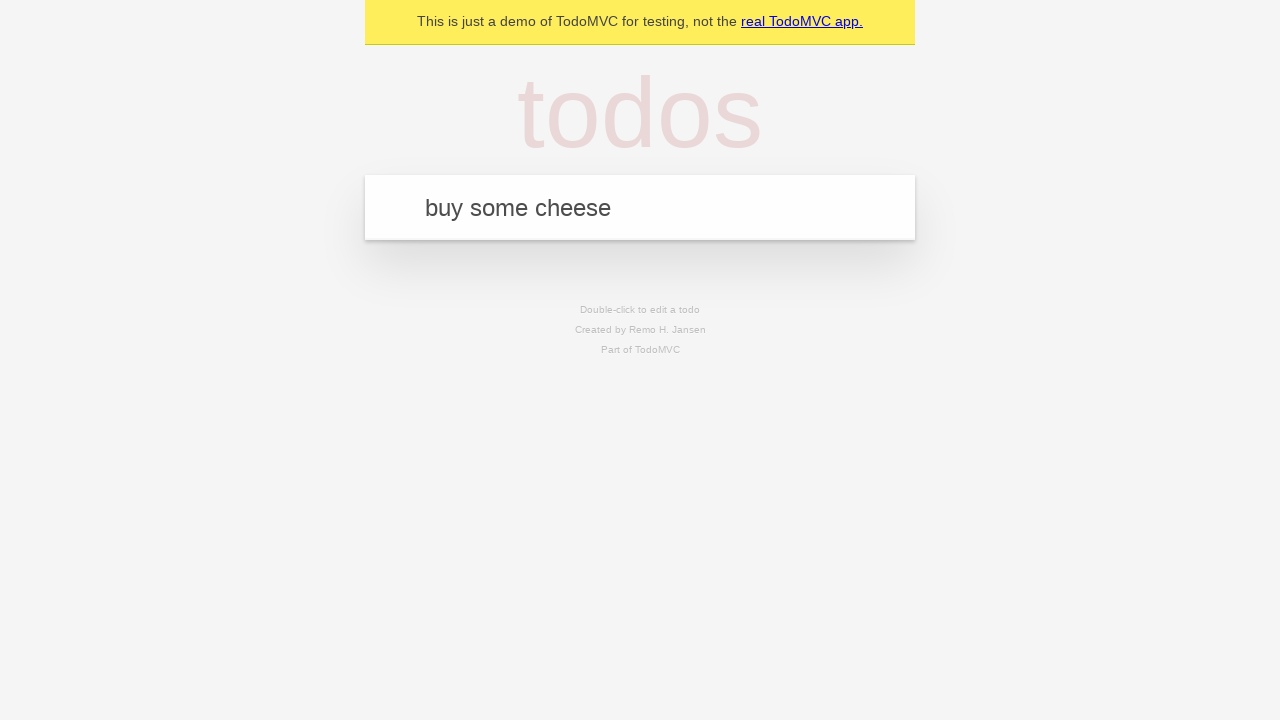

Pressed Enter to create first todo item on internal:attr=[placeholder="What needs to be done?"i]
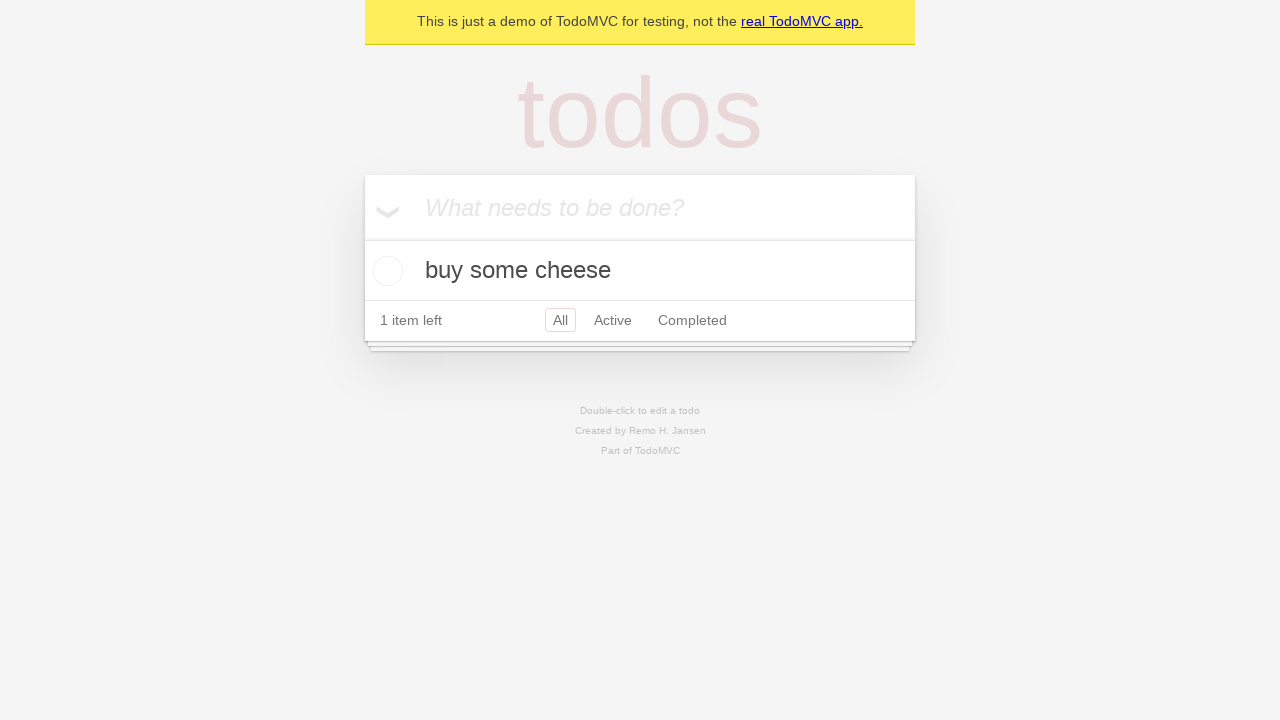

First todo item appeared in the list
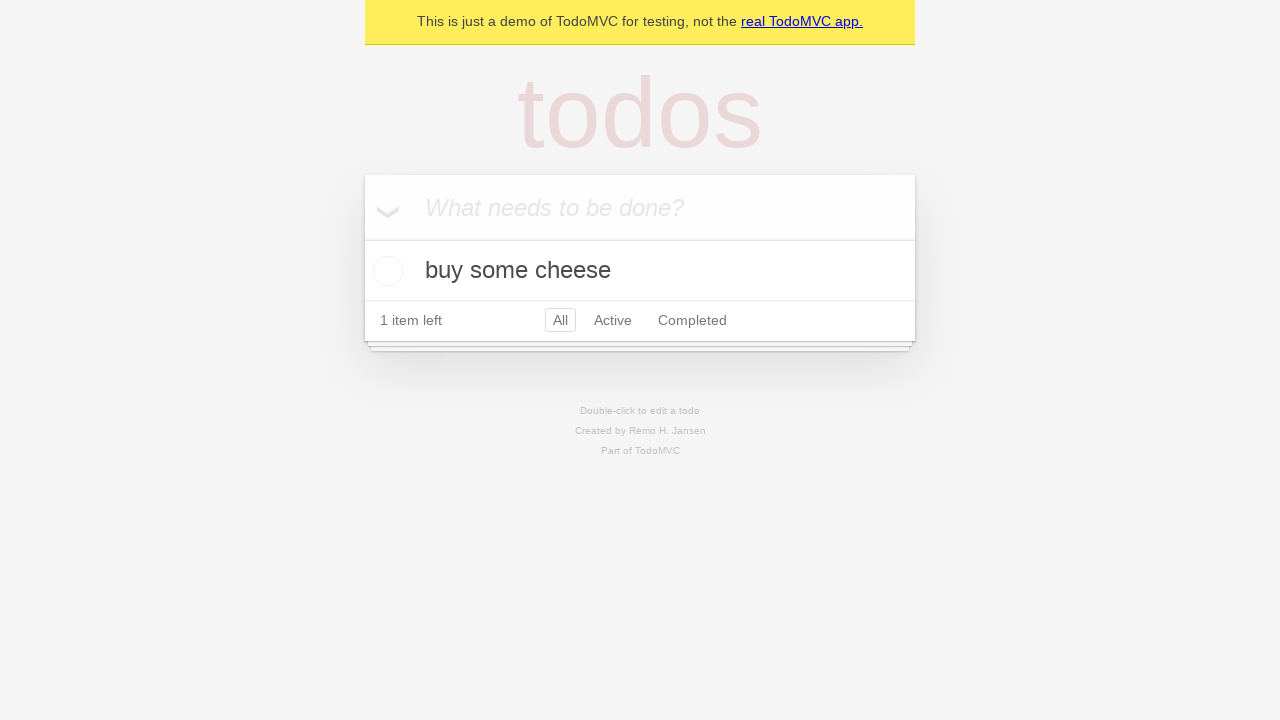

Filled todo input with 'feed the cat' on internal:attr=[placeholder="What needs to be done?"i]
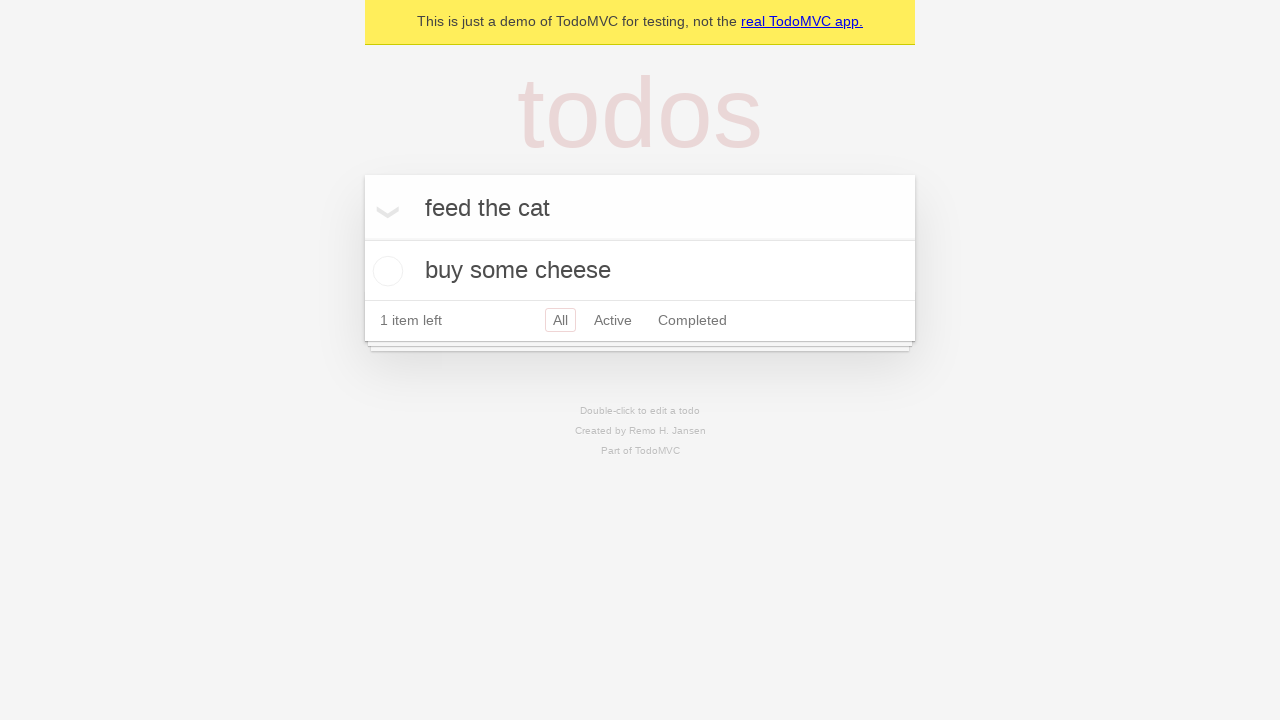

Pressed Enter to create second todo item on internal:attr=[placeholder="What needs to be done?"i]
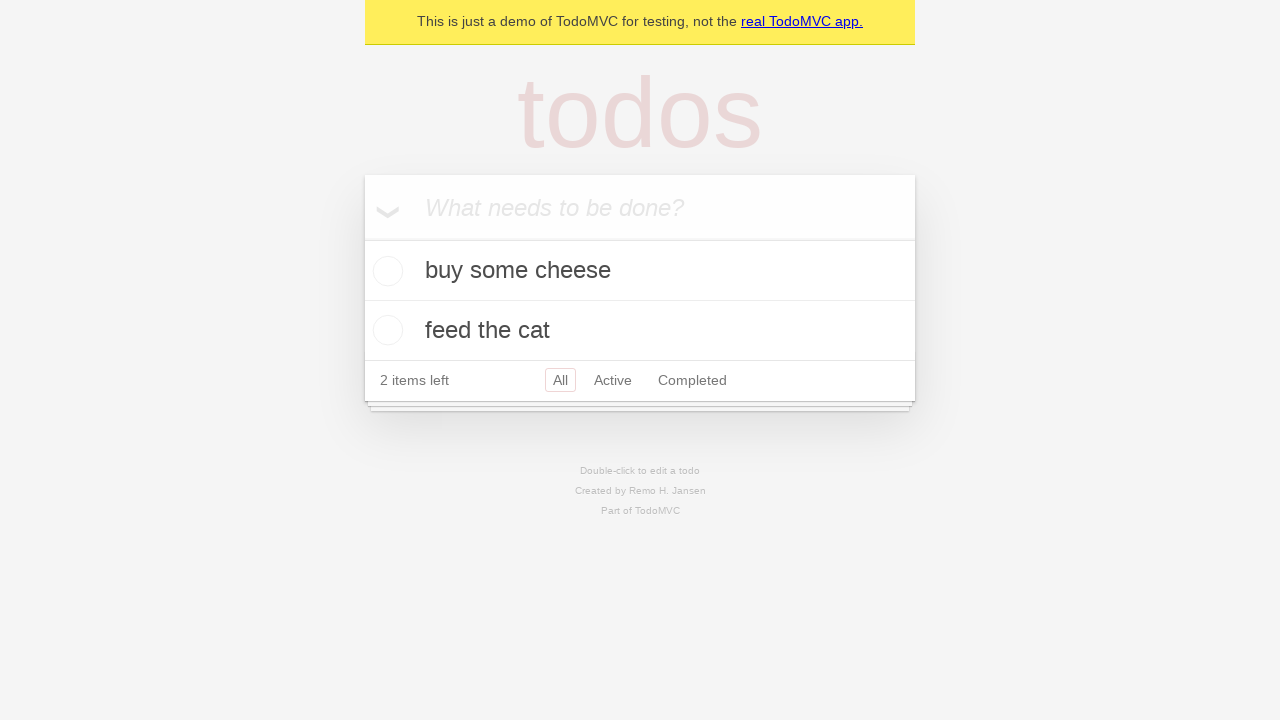

Both todo items are visible in the list
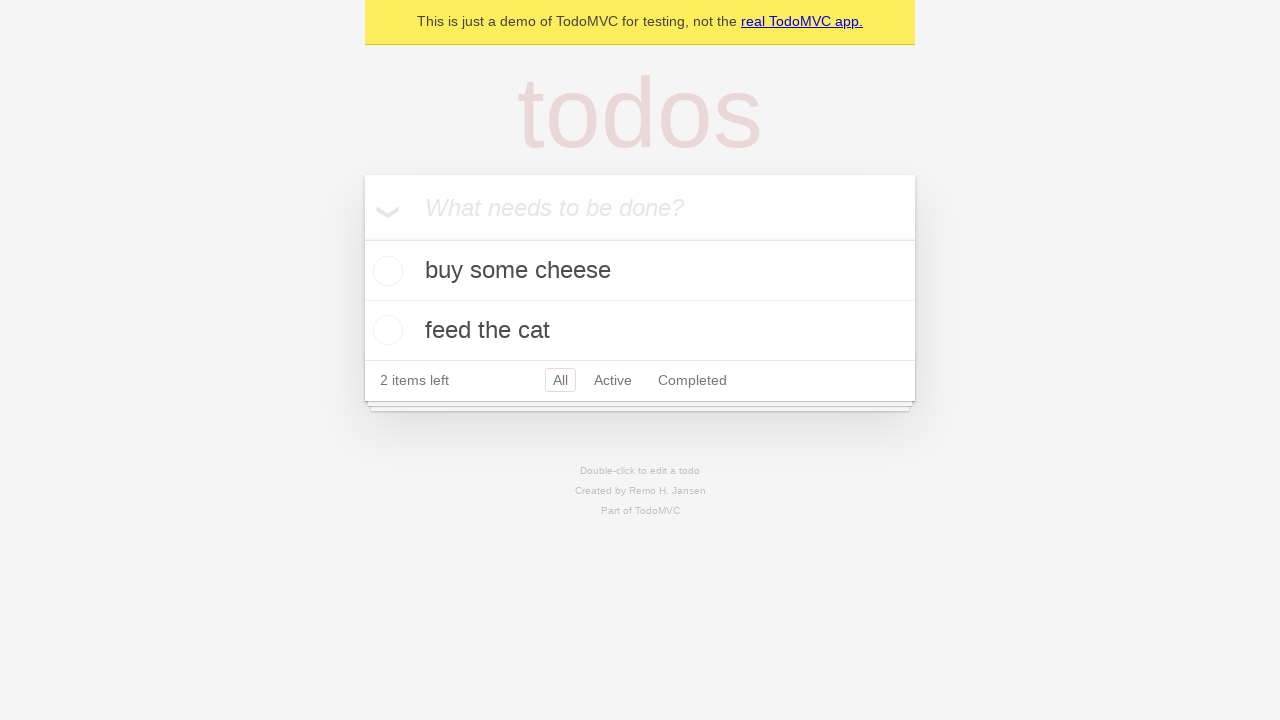

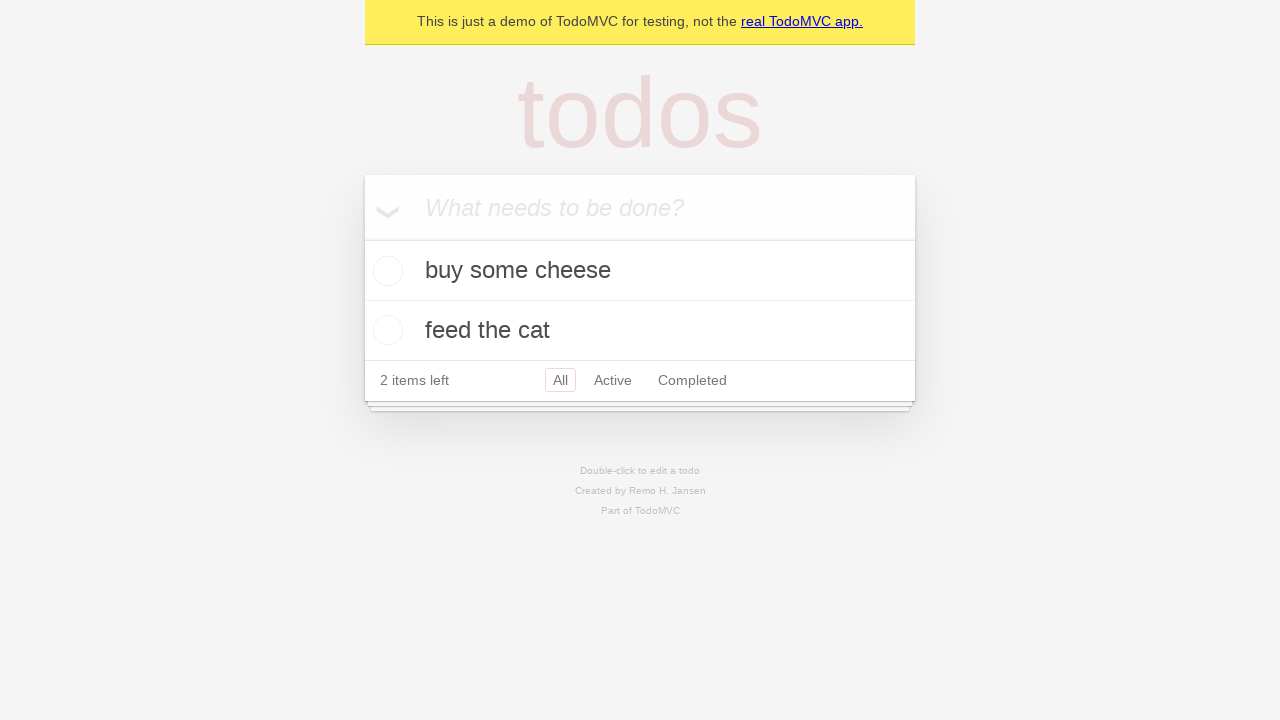